Tests alert handling functionality by triggering different types of alerts, capturing their text, and accepting or dismissing them

Starting URL: https://rahulshettyacademy.com/AutomationPractice/

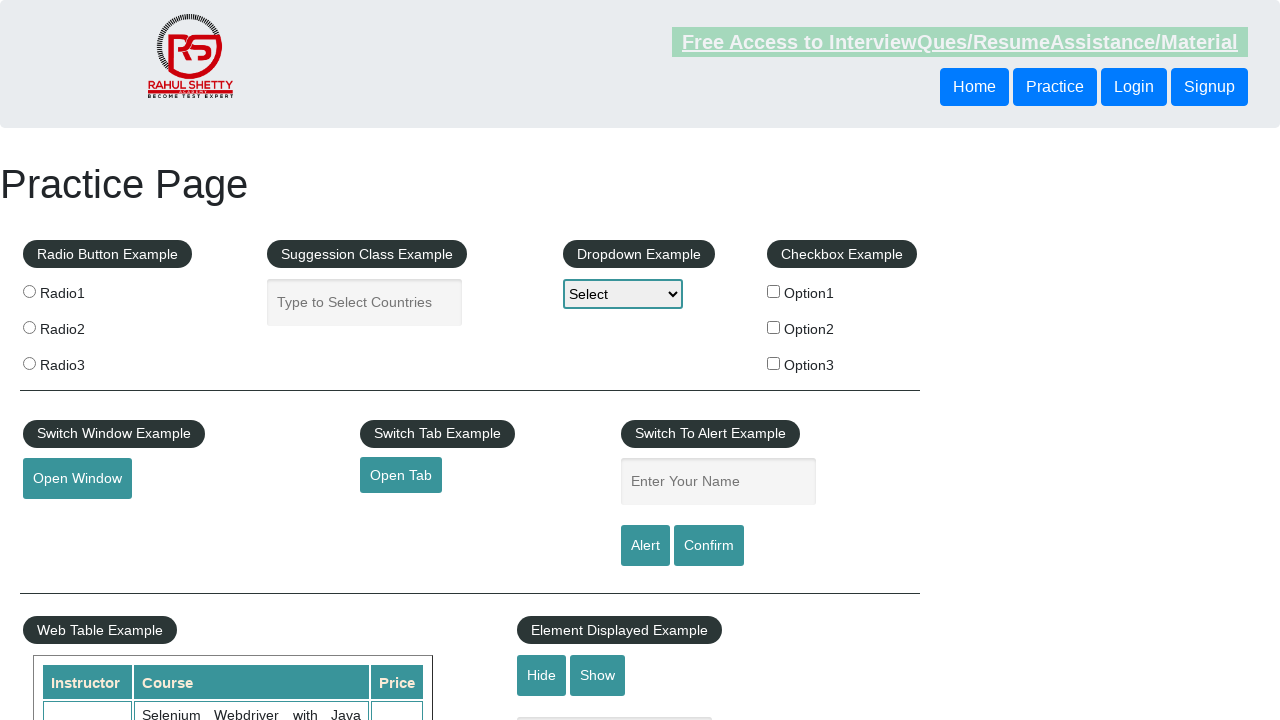

Entered 'Hendrik' in the name text field on #name
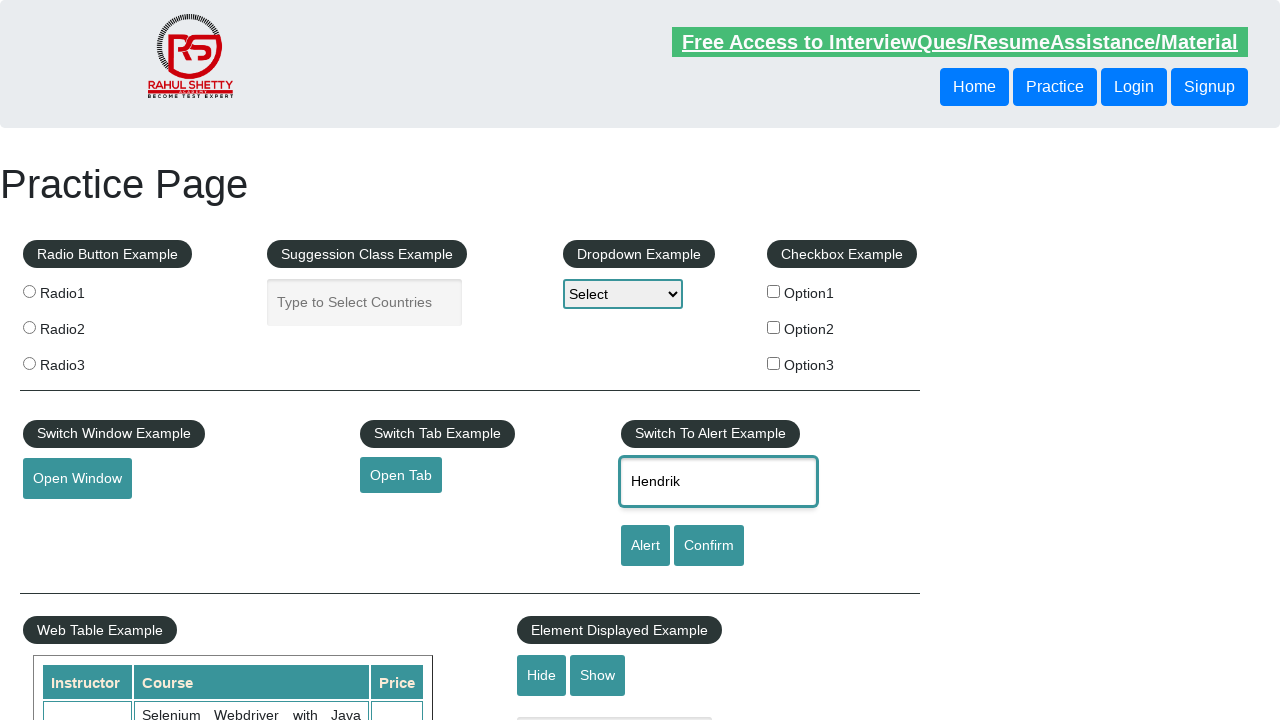

Clicked alert button to trigger first alert at (645, 546) on #alertbtn
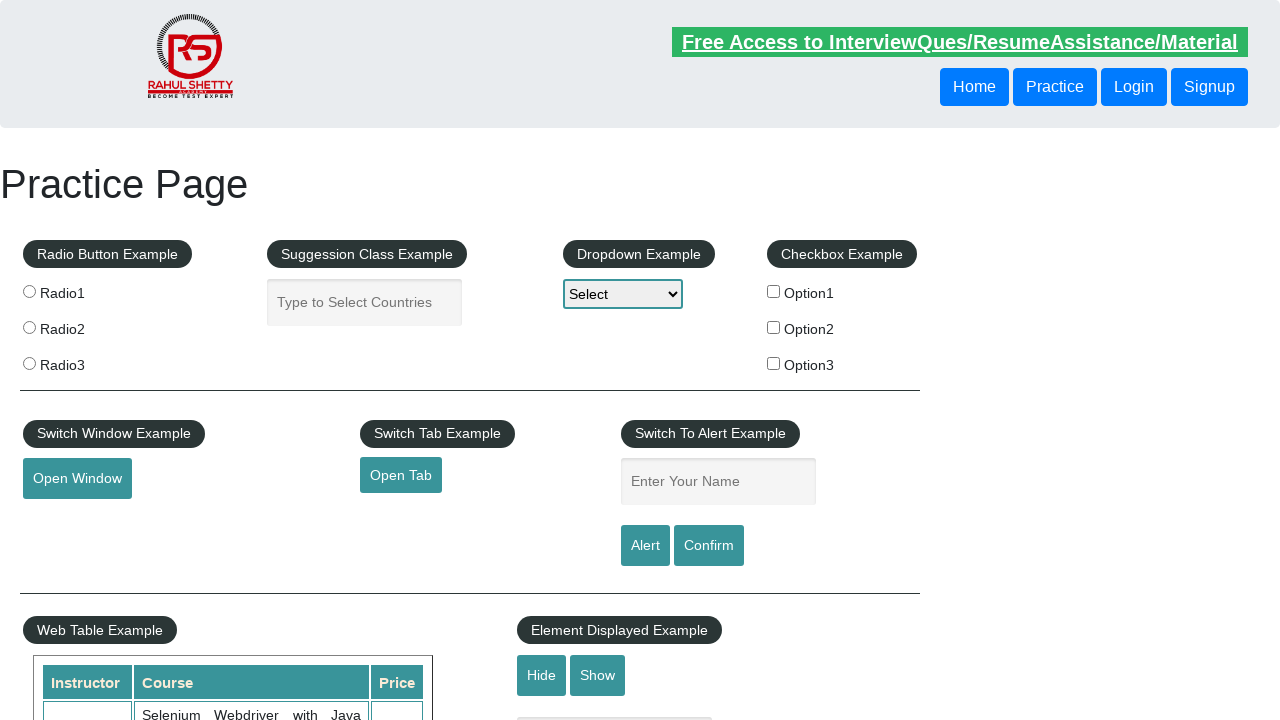

Set up dialog handler to accept the alert
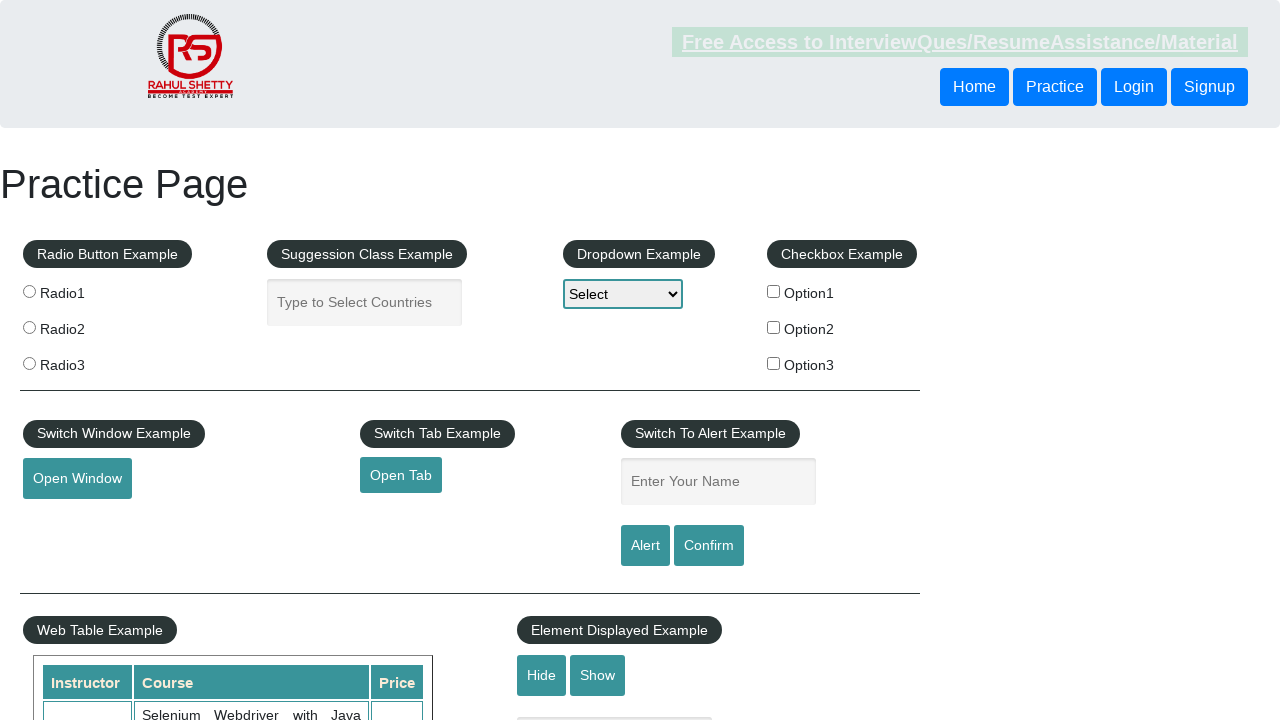

Clicked confirm button to trigger confirmation dialog at (709, 546) on #confirmbtn
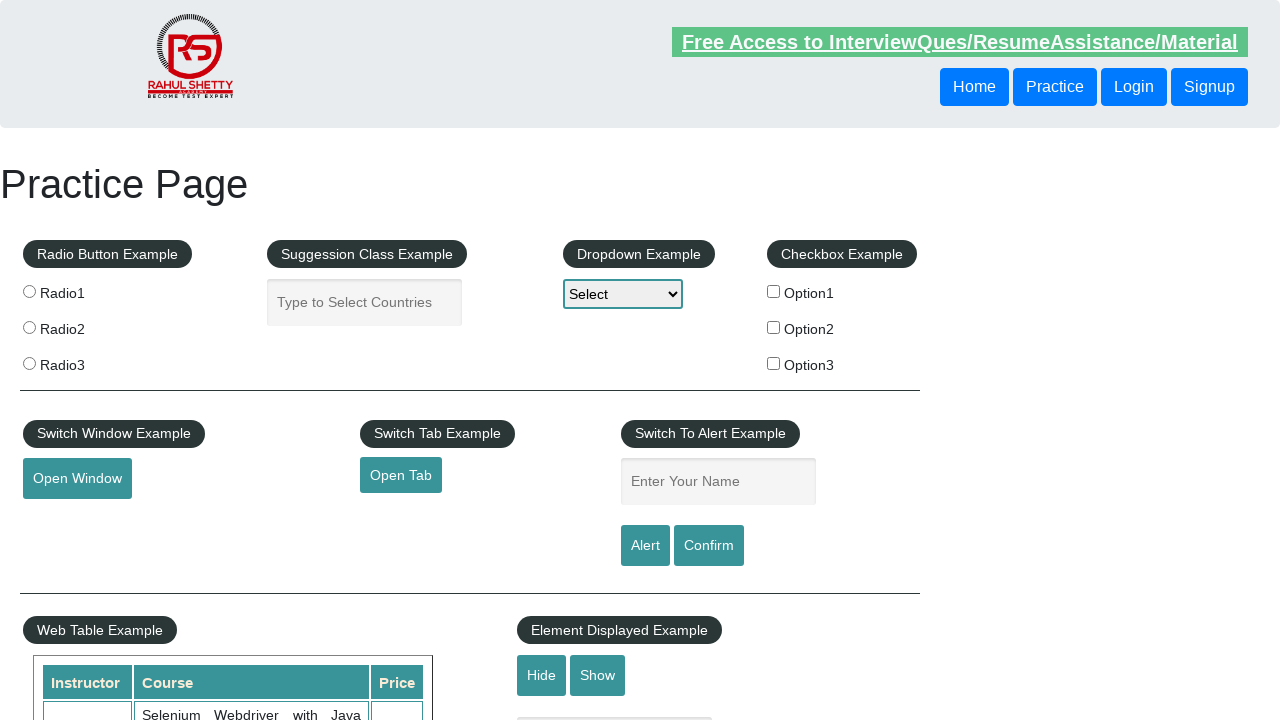

Set up dialog handler to dismiss the confirmation dialog
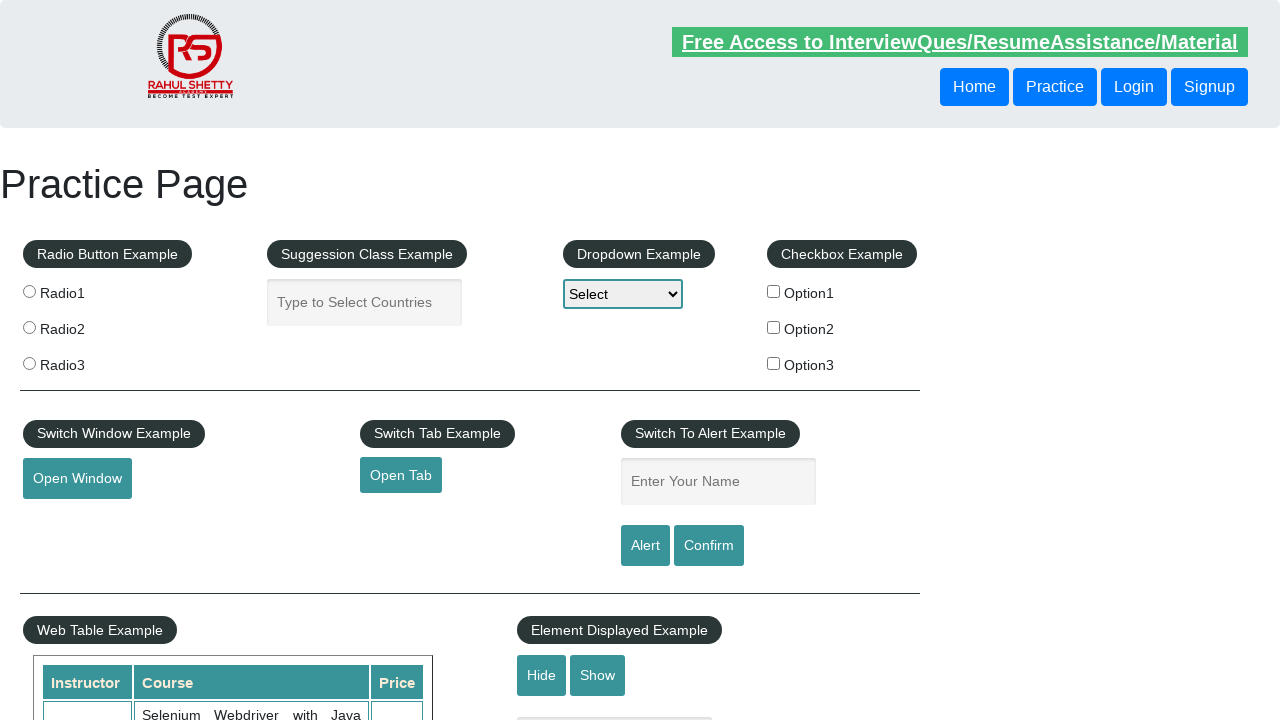

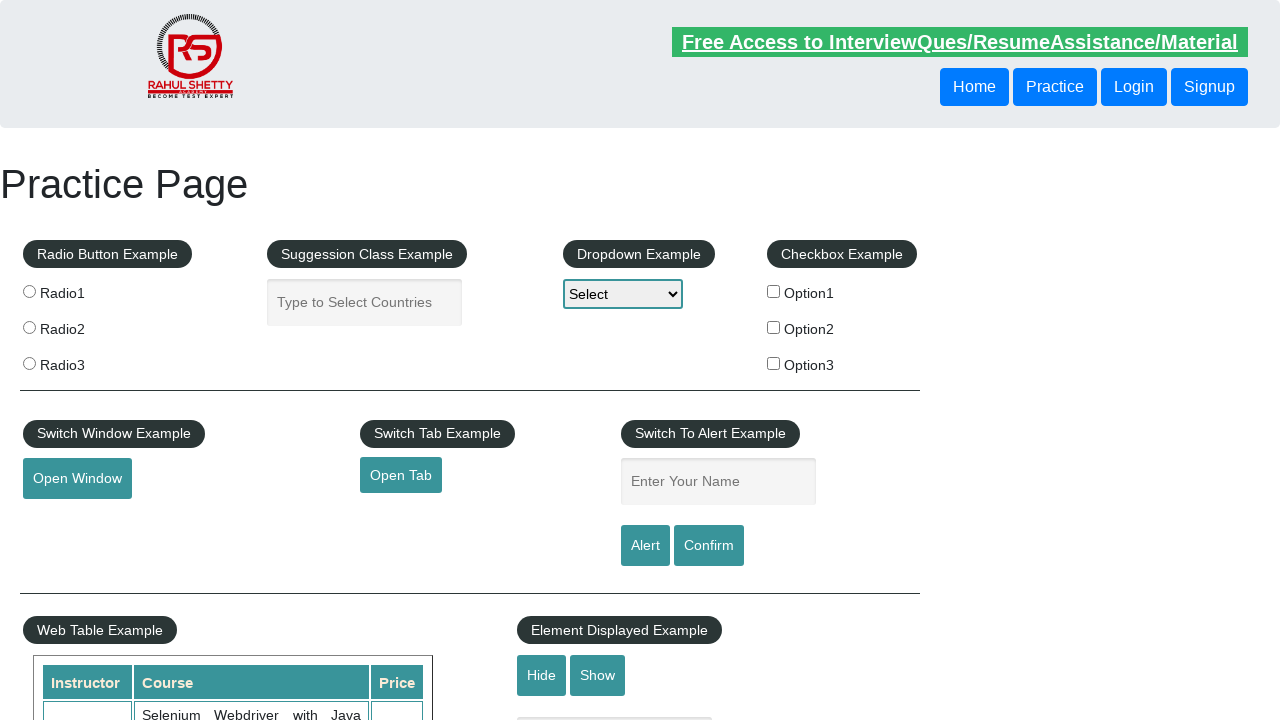